Tests file download functionality by clicking a download button on a test page. The original script also verified the downloaded file exists locally, but the core browser action is the download trigger.

Starting URL: https://www.leafground.com/file.xhtml

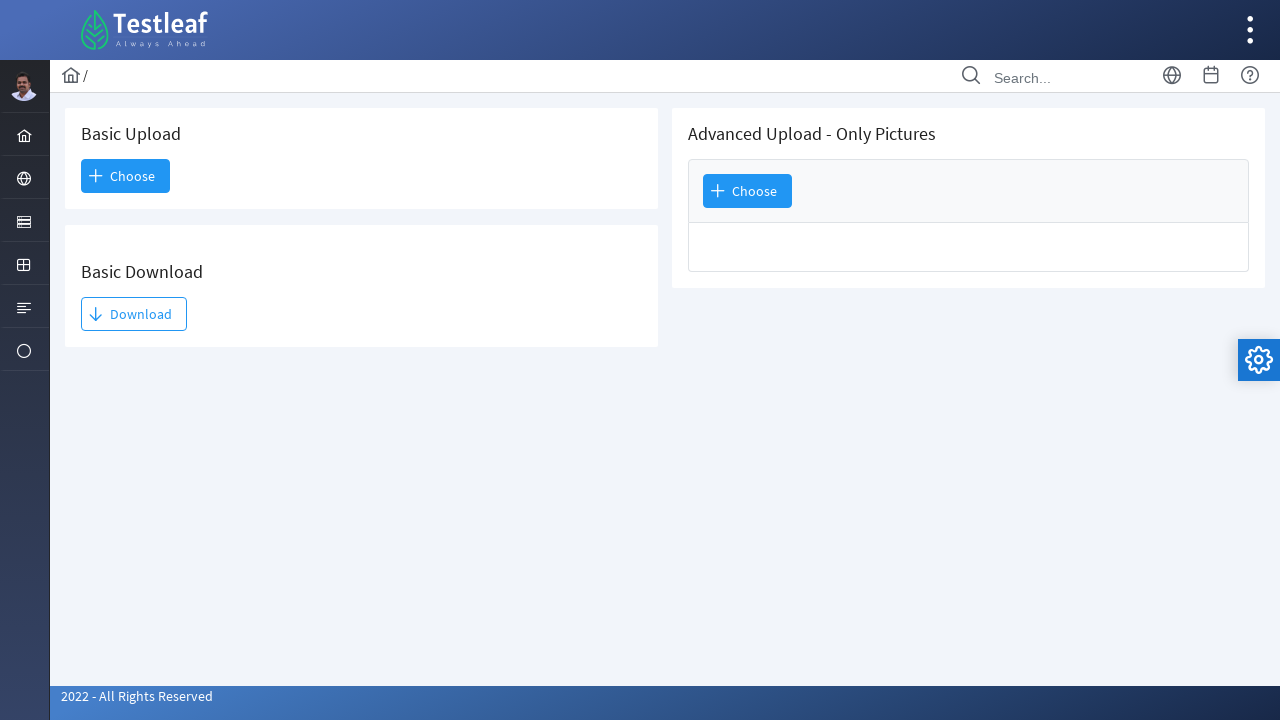

Clicked the download button to initiate file download at (134, 314) on #j_idt93\:j_idt95
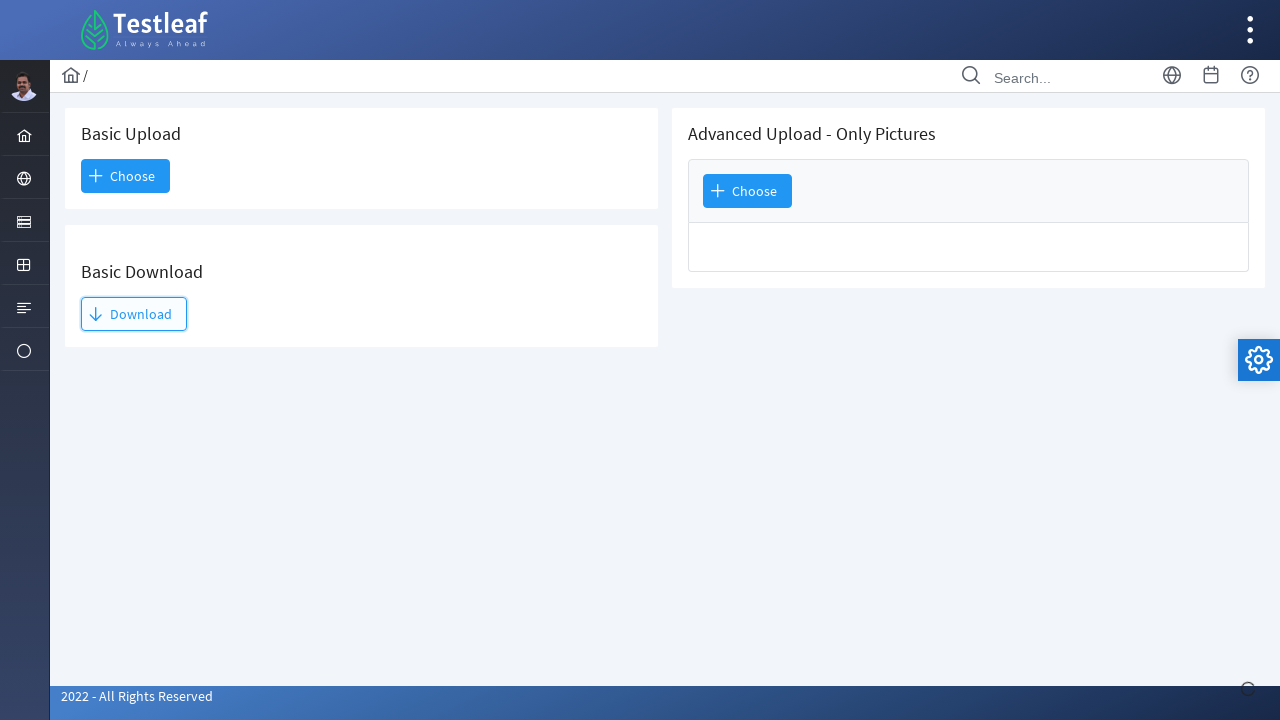

Waited 2 seconds for download to initiate
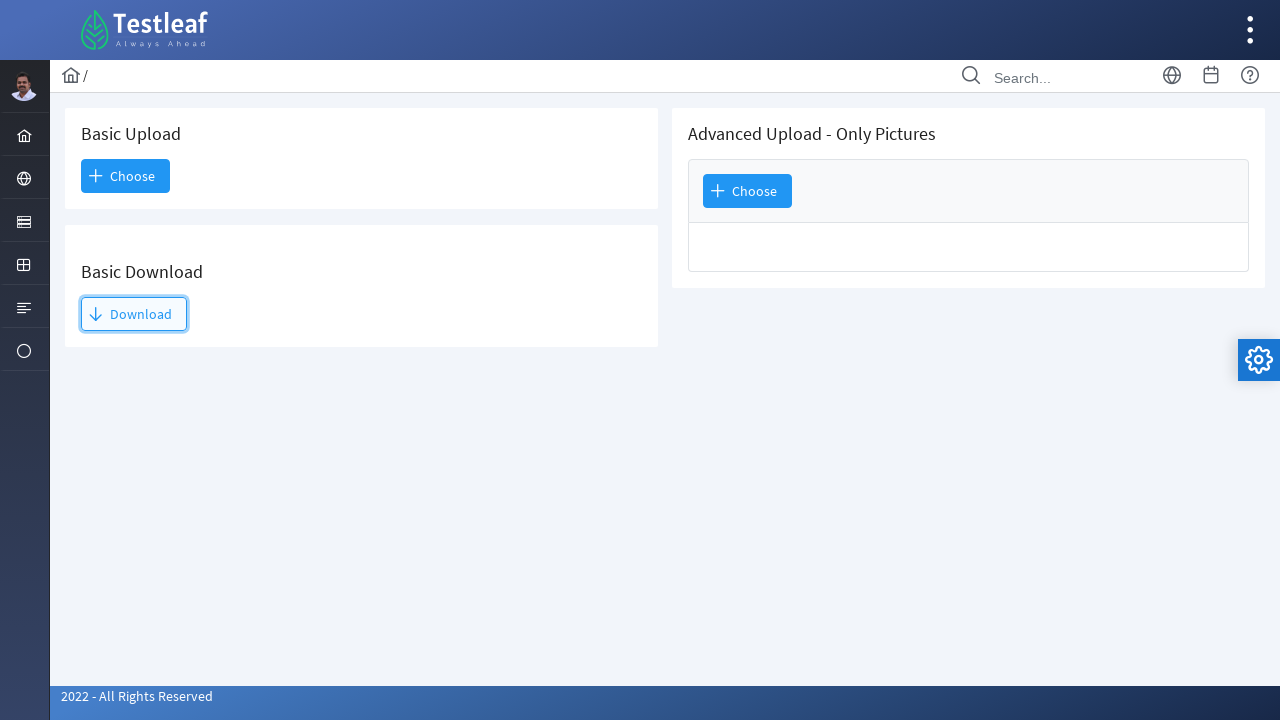

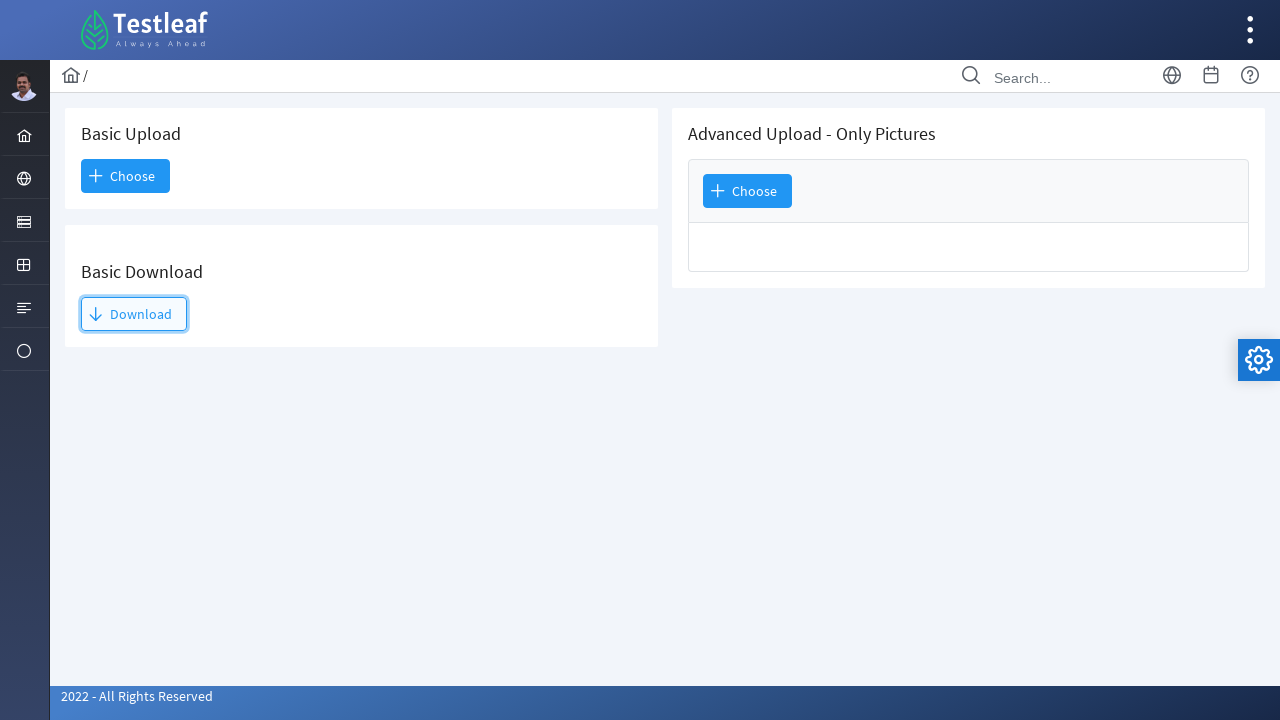